Tests drag and drop functionality on the jQuery UI droppable demo page by dragging an element and dropping it onto a target area

Starting URL: https://jqueryui.com/droppable/

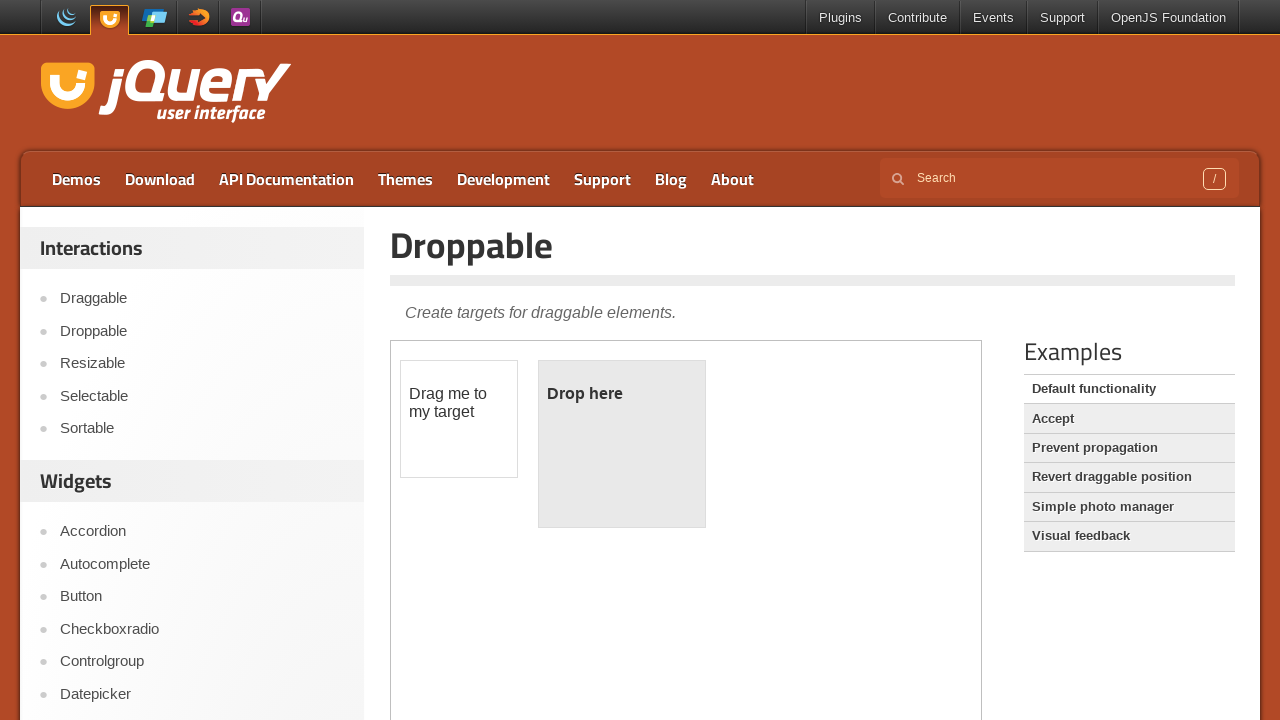

Located iframe containing drag and drop elements
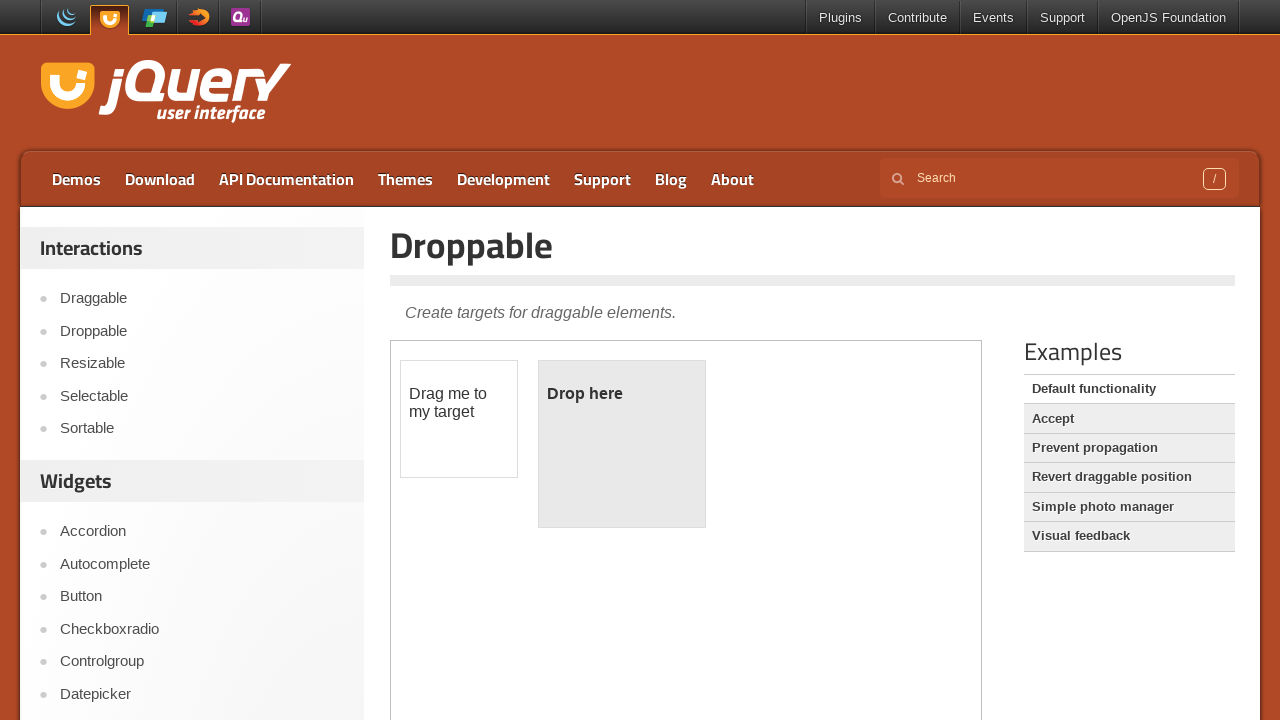

Located draggable element with id 'draggable'
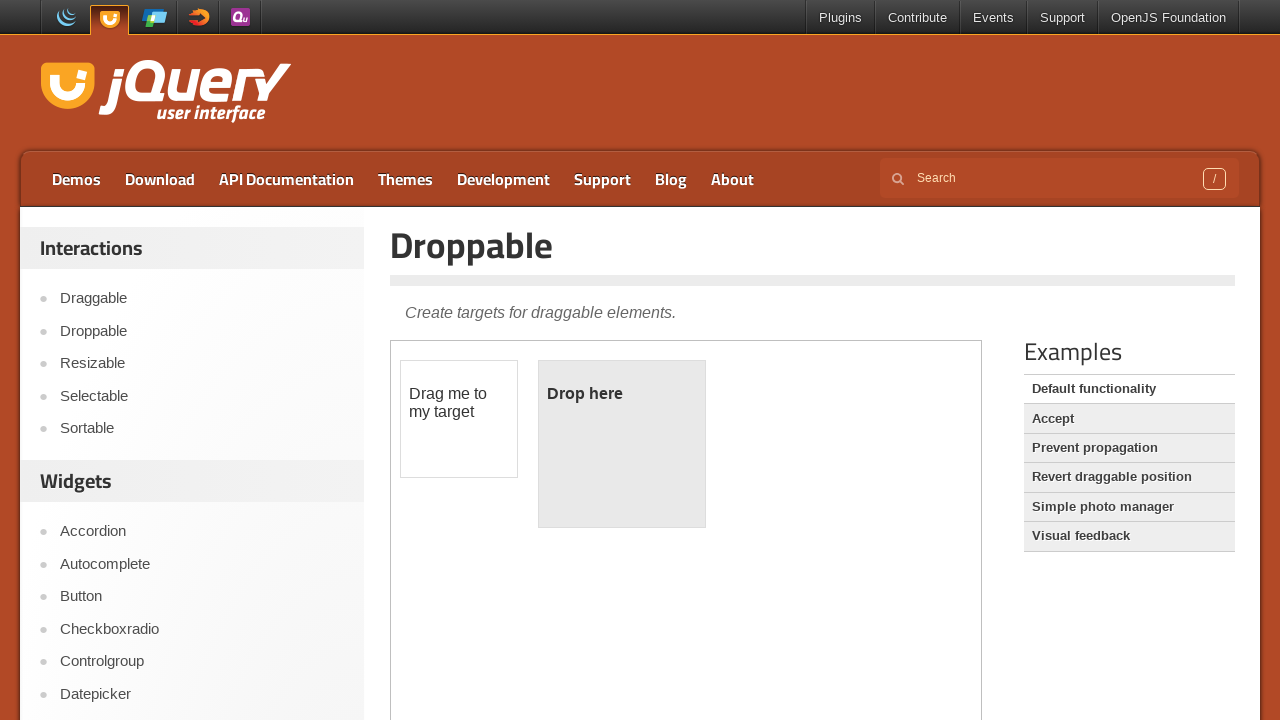

Located droppable target element with id 'droppable'
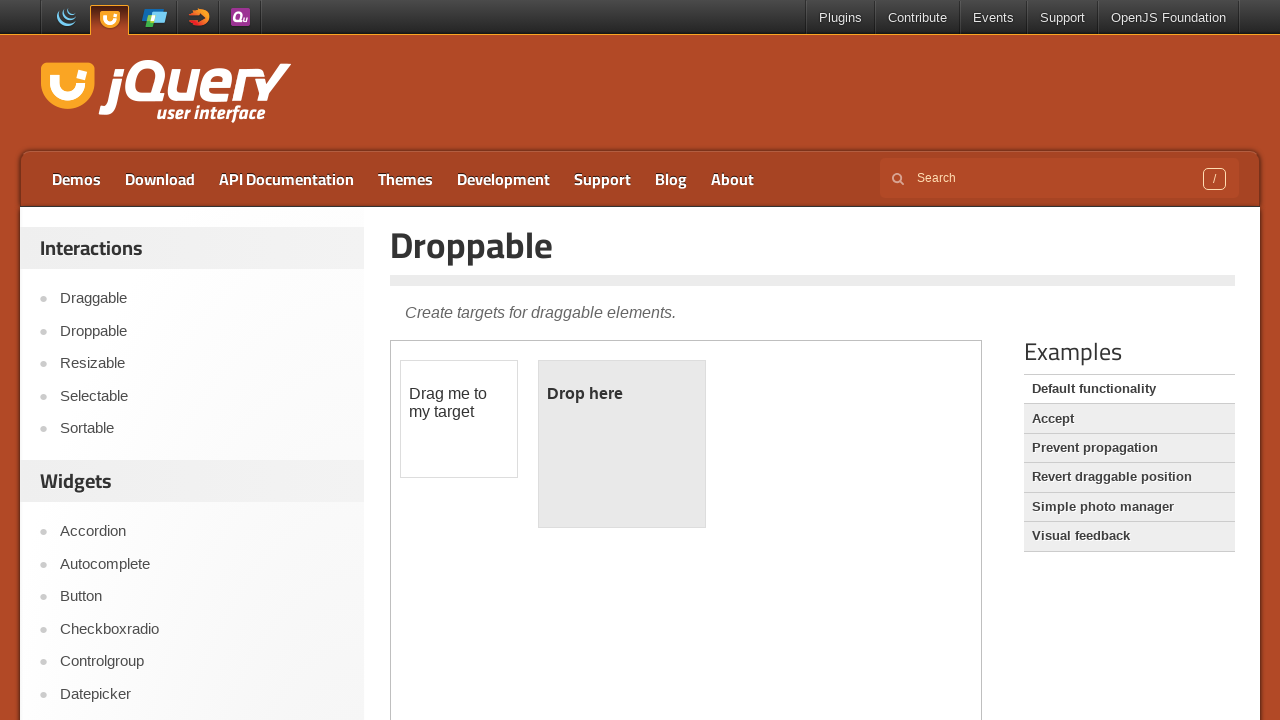

Dragged element onto droppable target area at (622, 444)
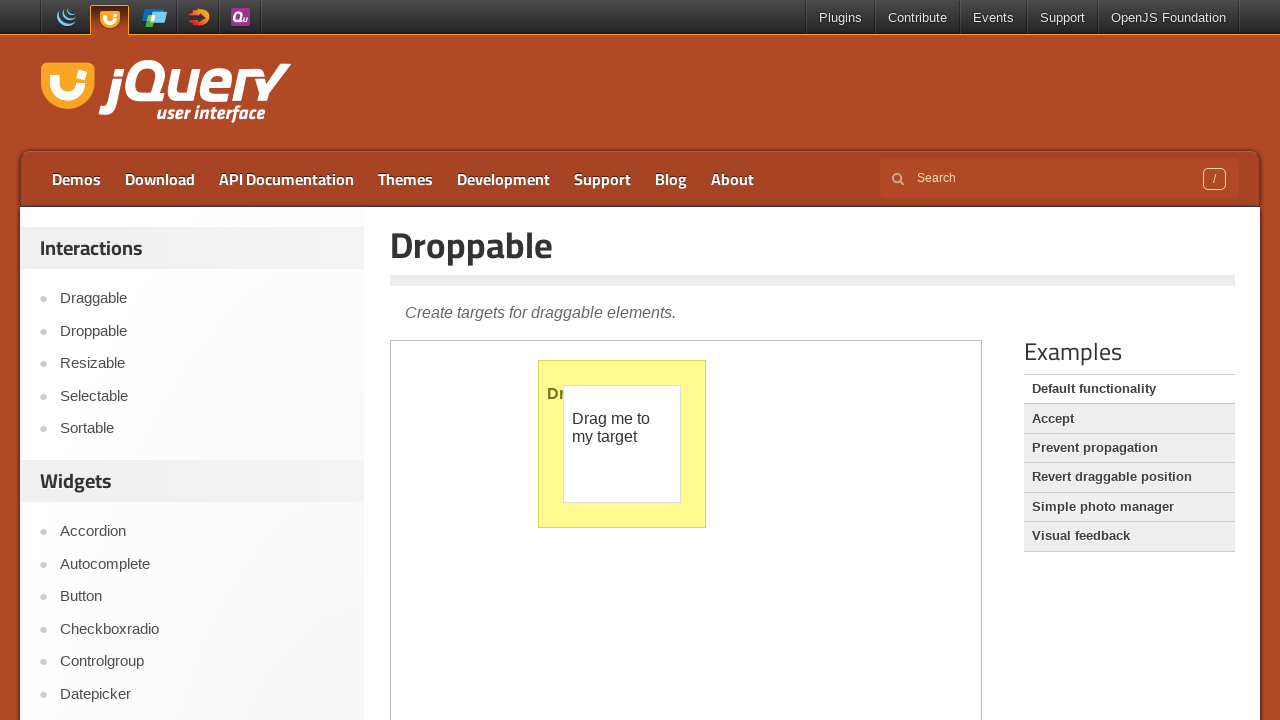

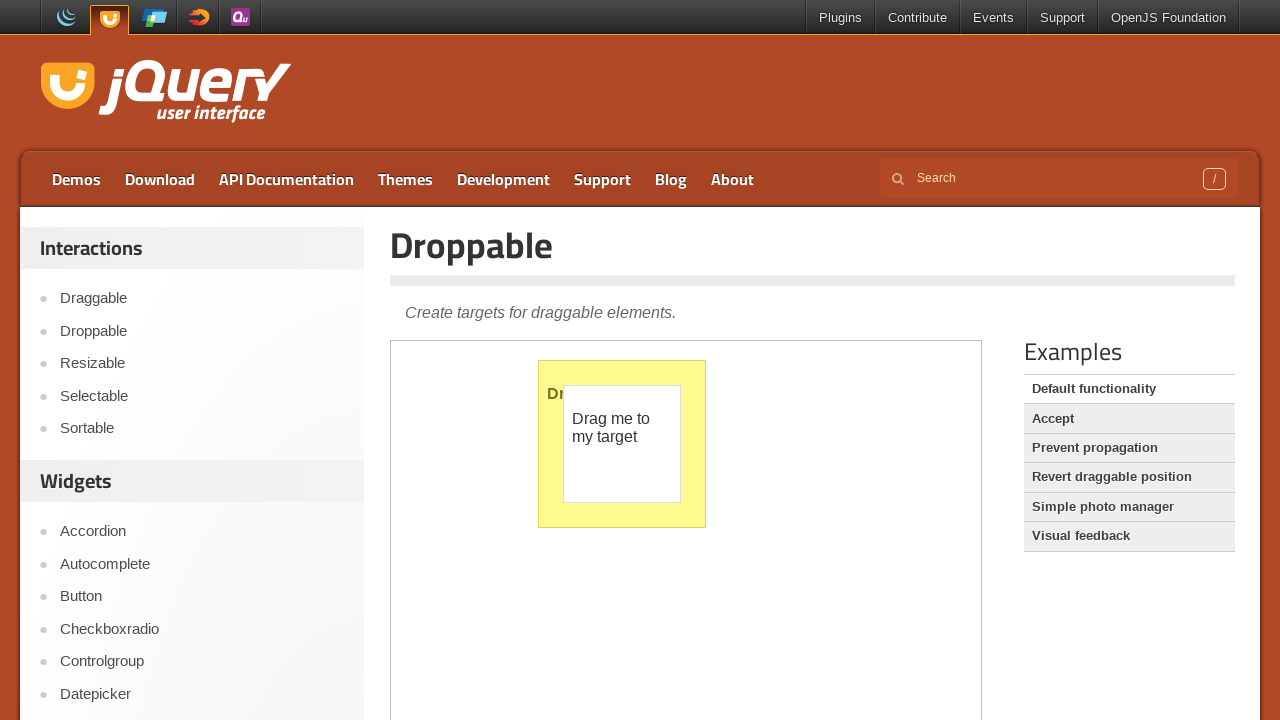